Tests that todo data persists after page reload

Starting URL: https://demo.playwright.dev/todomvc

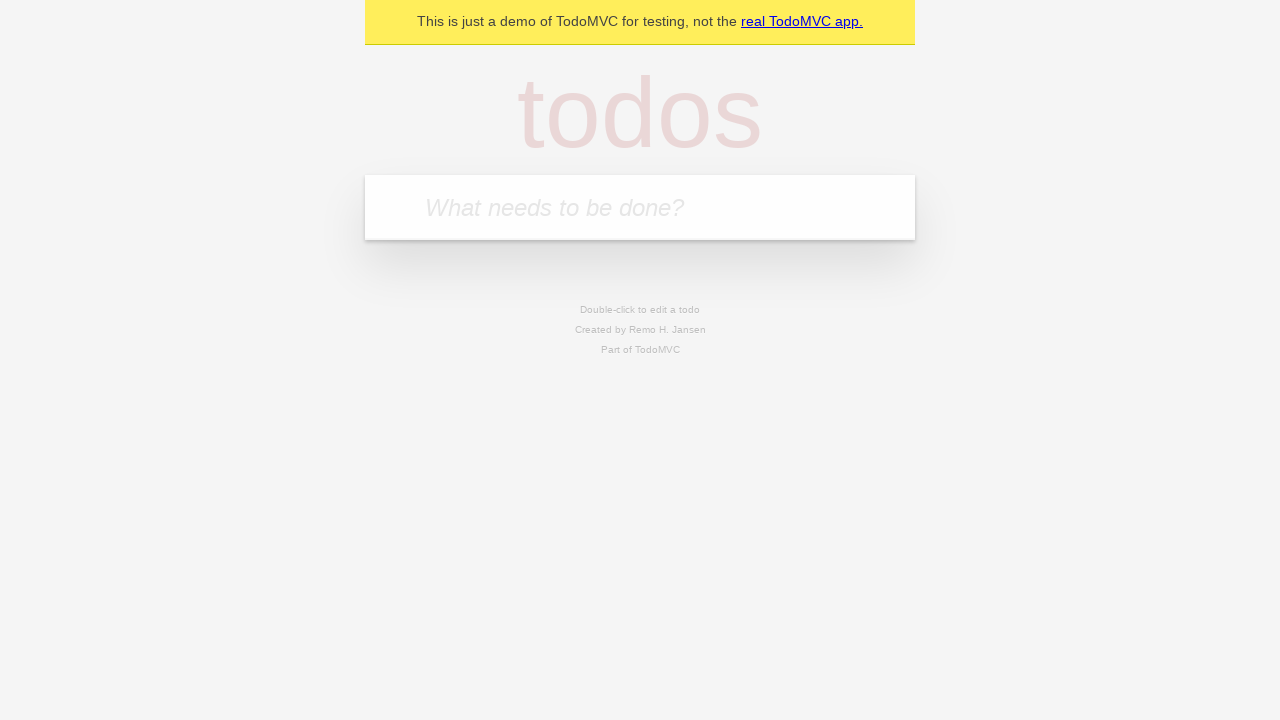

Filled todo input with 'buy some cheese' on internal:attr=[placeholder="What needs to be done?"i]
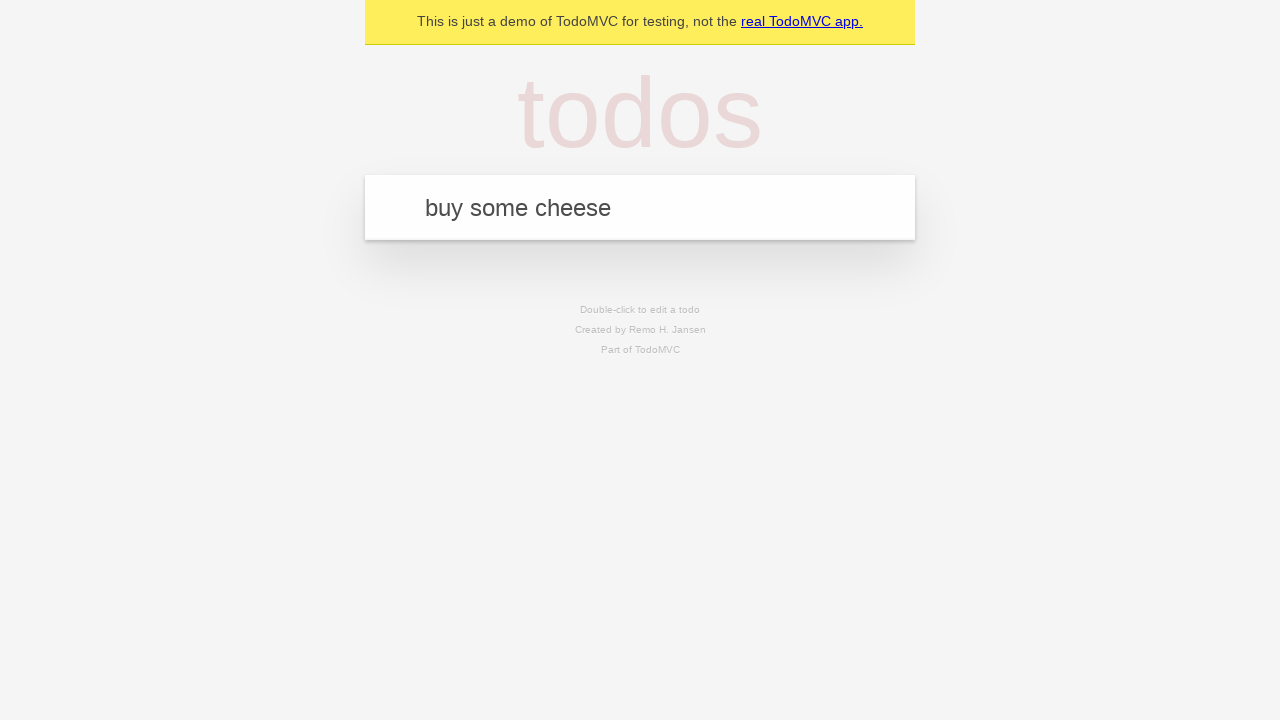

Pressed Enter to create first todo on internal:attr=[placeholder="What needs to be done?"i]
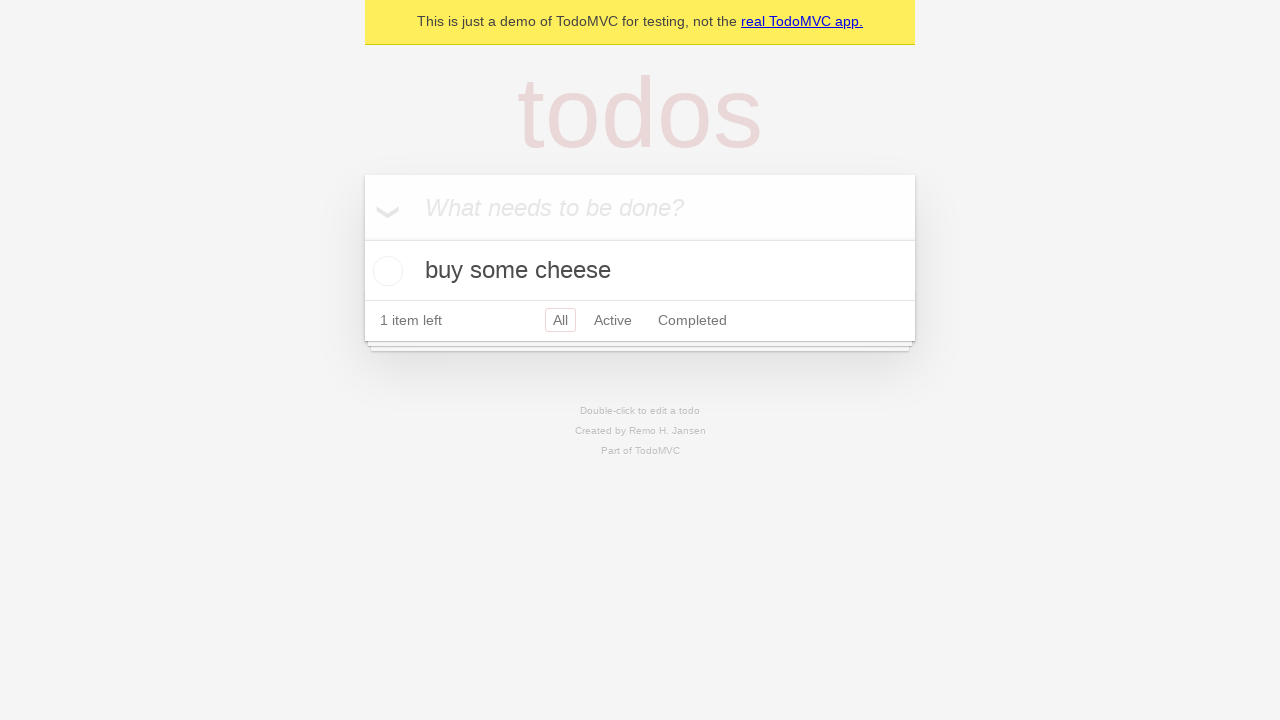

Filled todo input with 'feed the cat' on internal:attr=[placeholder="What needs to be done?"i]
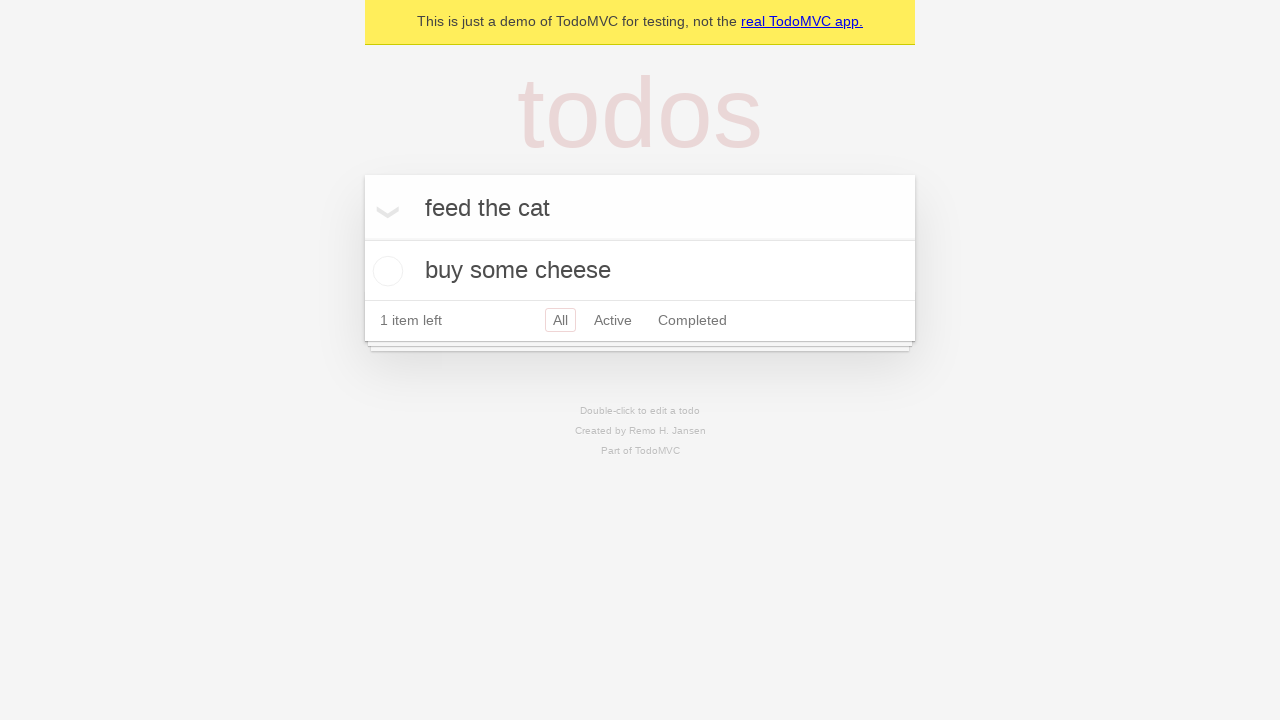

Pressed Enter to create second todo on internal:attr=[placeholder="What needs to be done?"i]
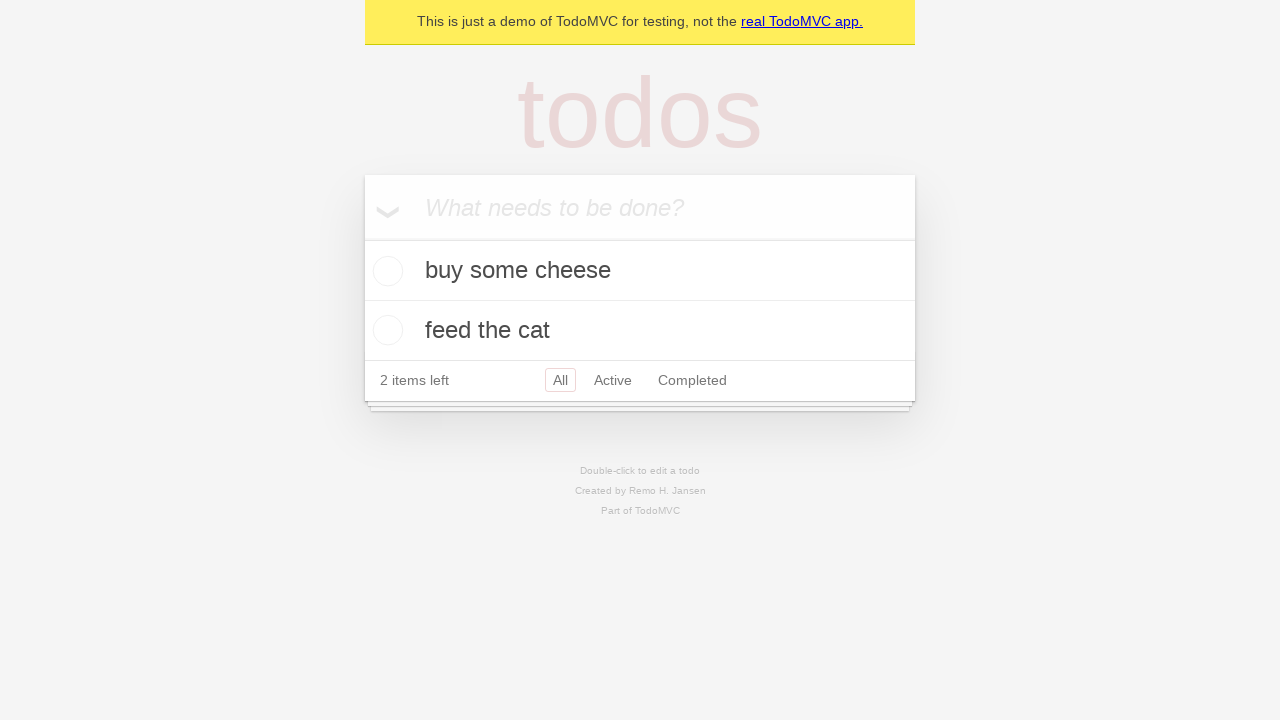

Checked the first todo item at (385, 271) on internal:testid=[data-testid="todo-item"s] >> nth=0 >> internal:role=checkbox
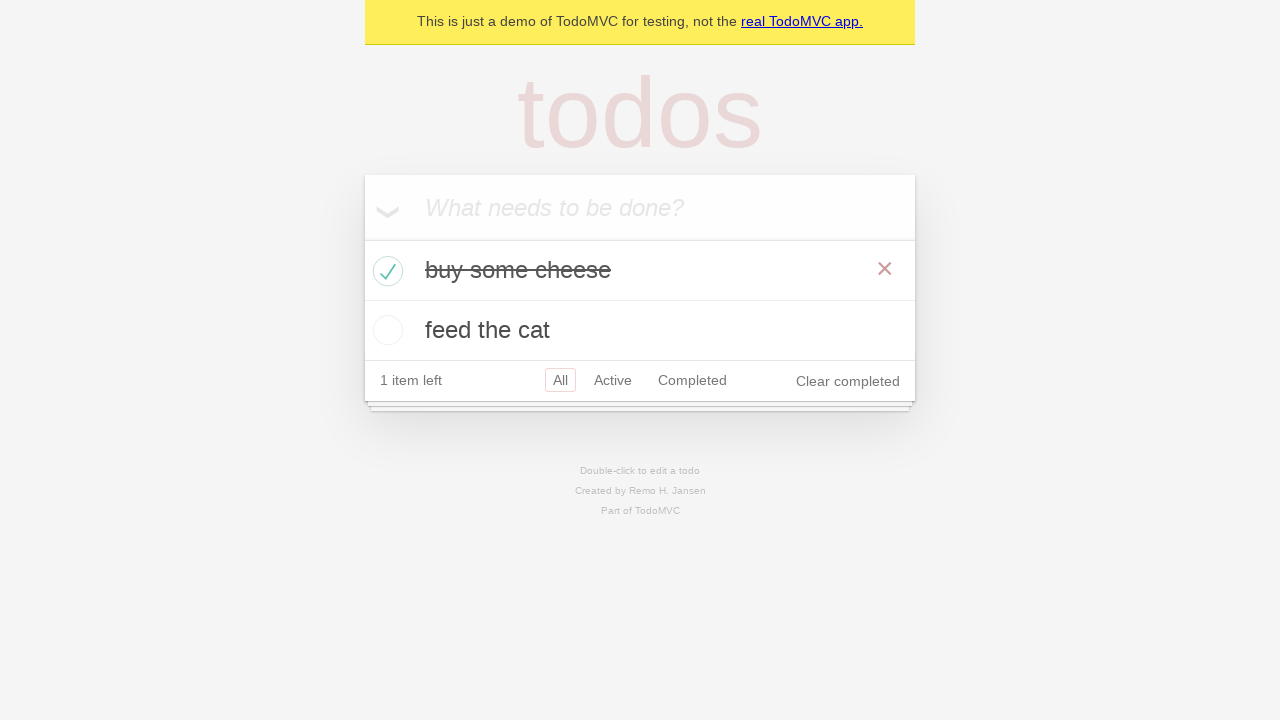

Reloaded the page to test data persistence
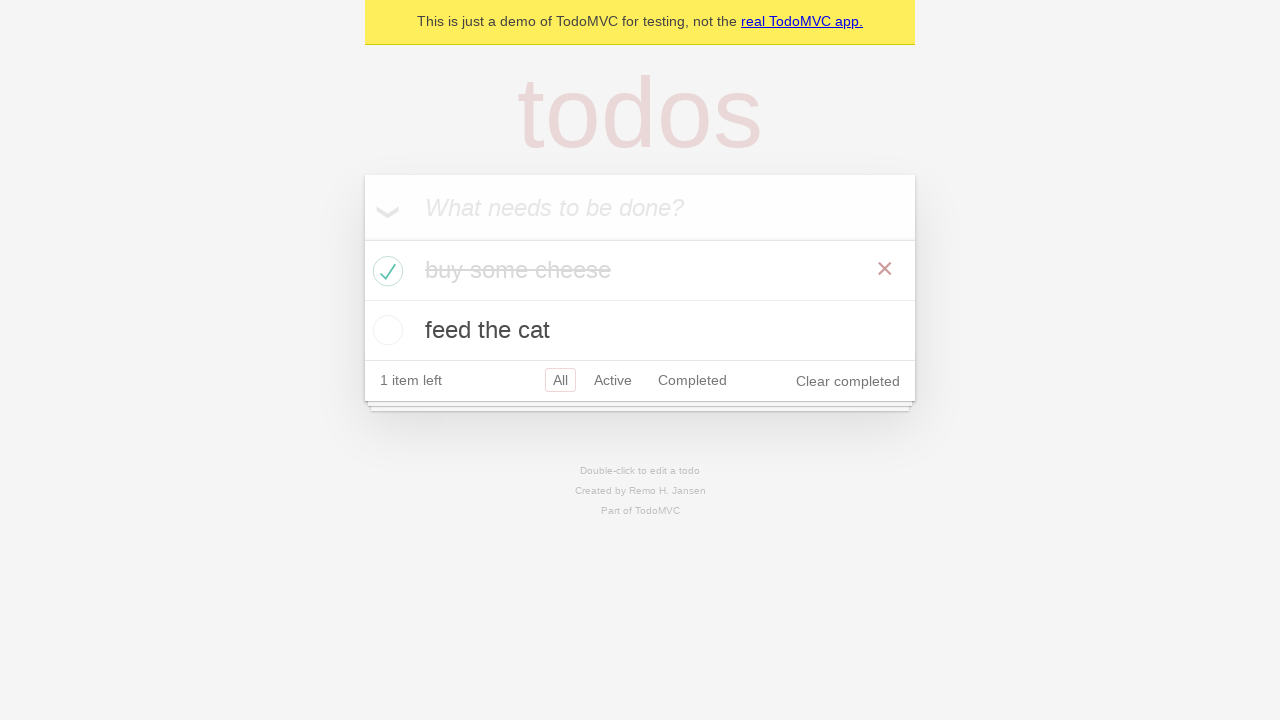

Verified second todo item appeared after page reload
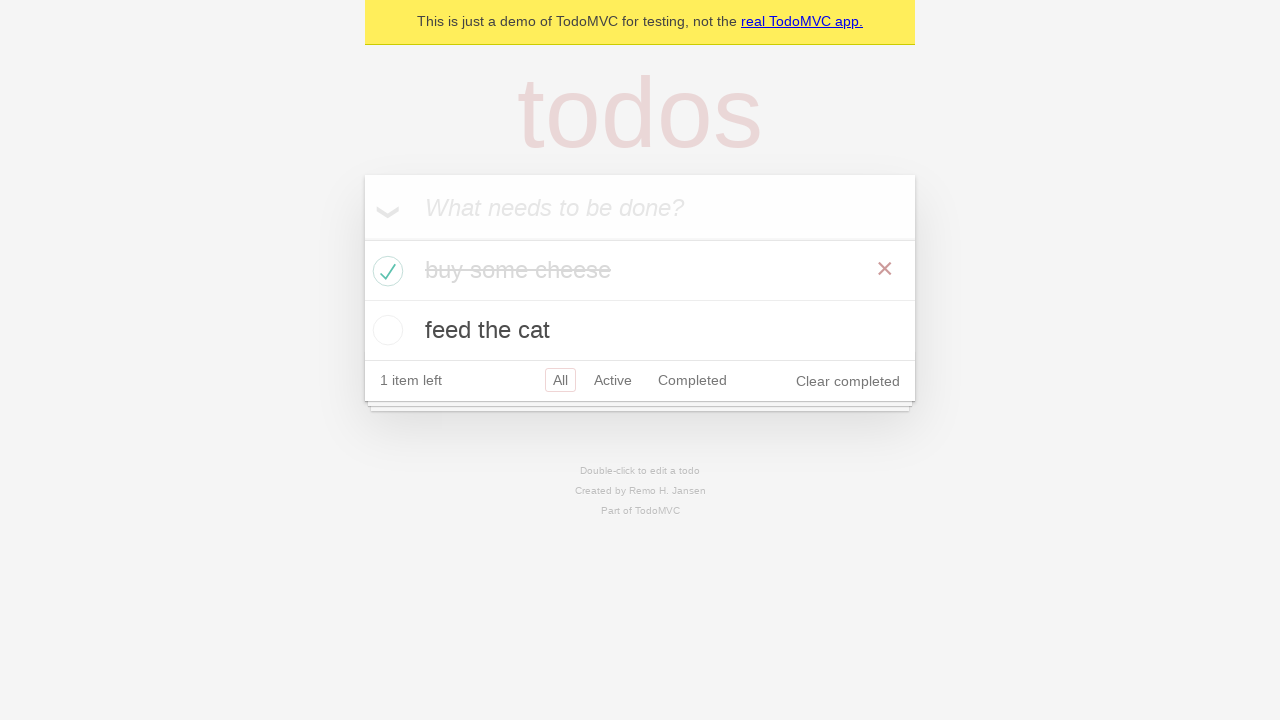

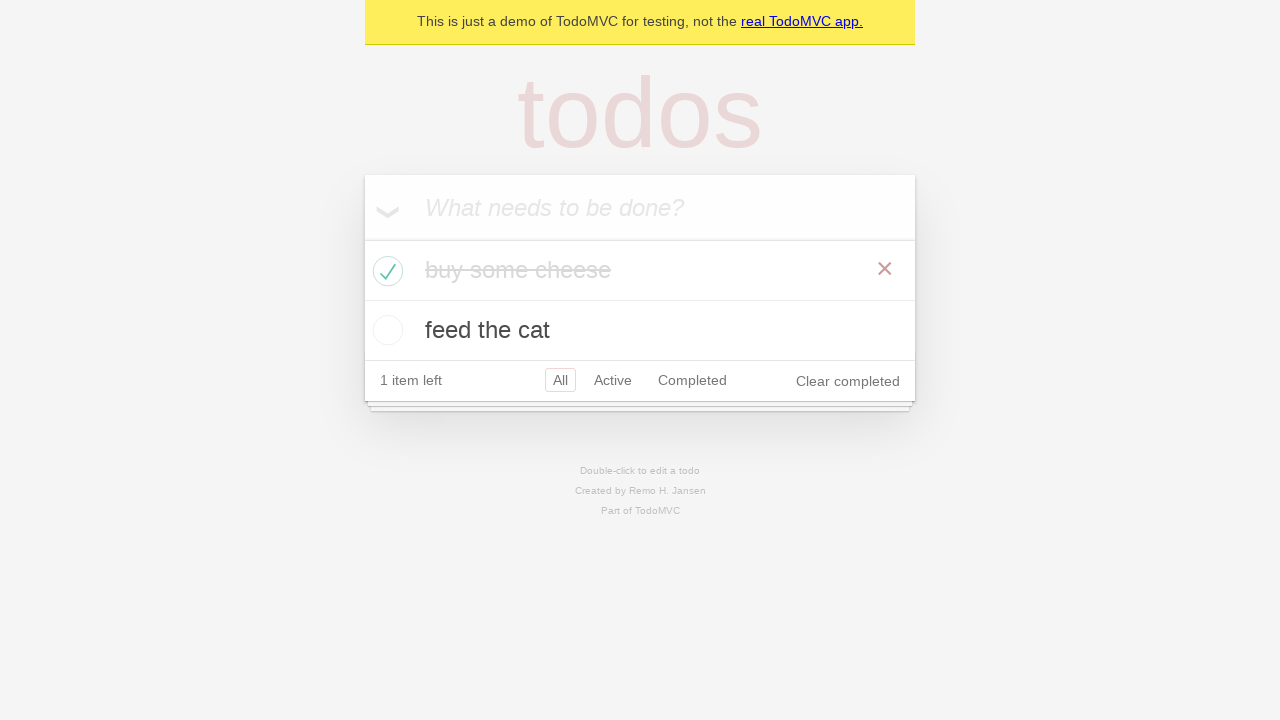